Tests navigation through mortgage calculator website by hovering over menu items and clicking on a submenu option

Starting URL: https://www.mortgagecalculator.org/

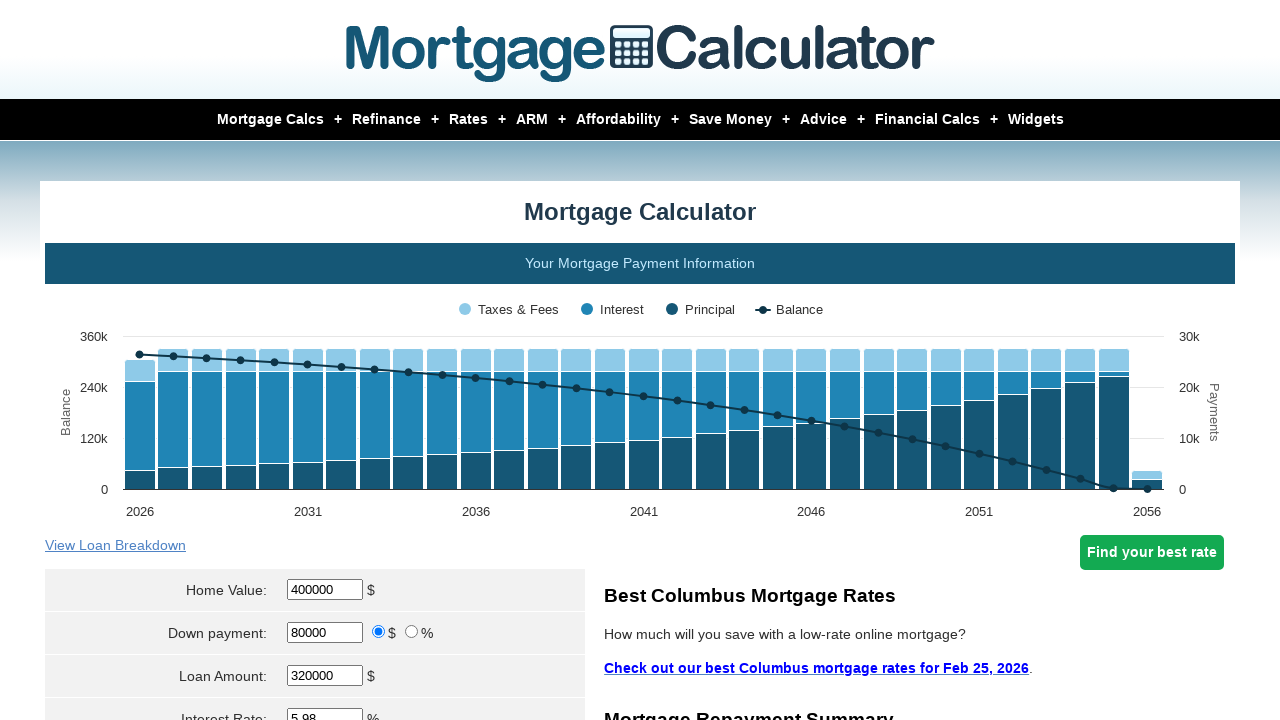

Hovered over 'Mortgage Calcs' menu item to reveal submenu at (270, 120) on xpath=//a[contains(text(),'Mortgage Calcs')]
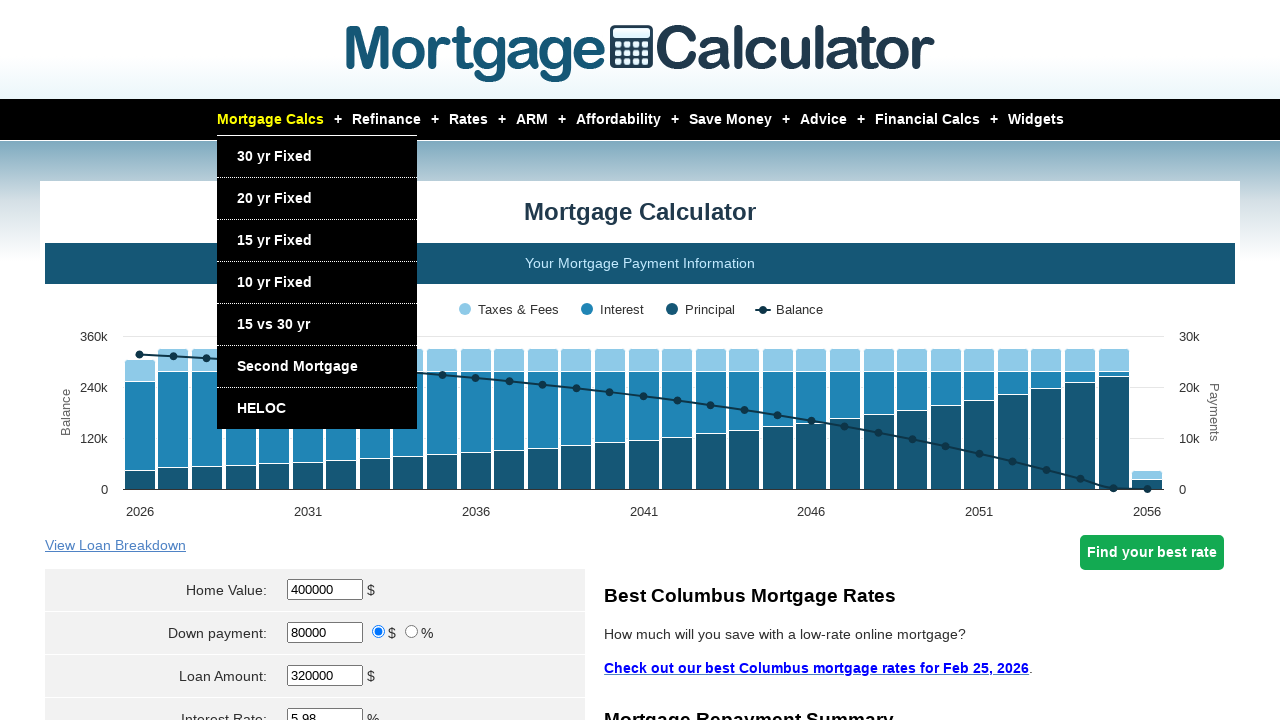

Clicked on '10 yr Fixed' submenu option at (274, 282) on xpath=//a[contains(text(),'10 yr Fixed')]
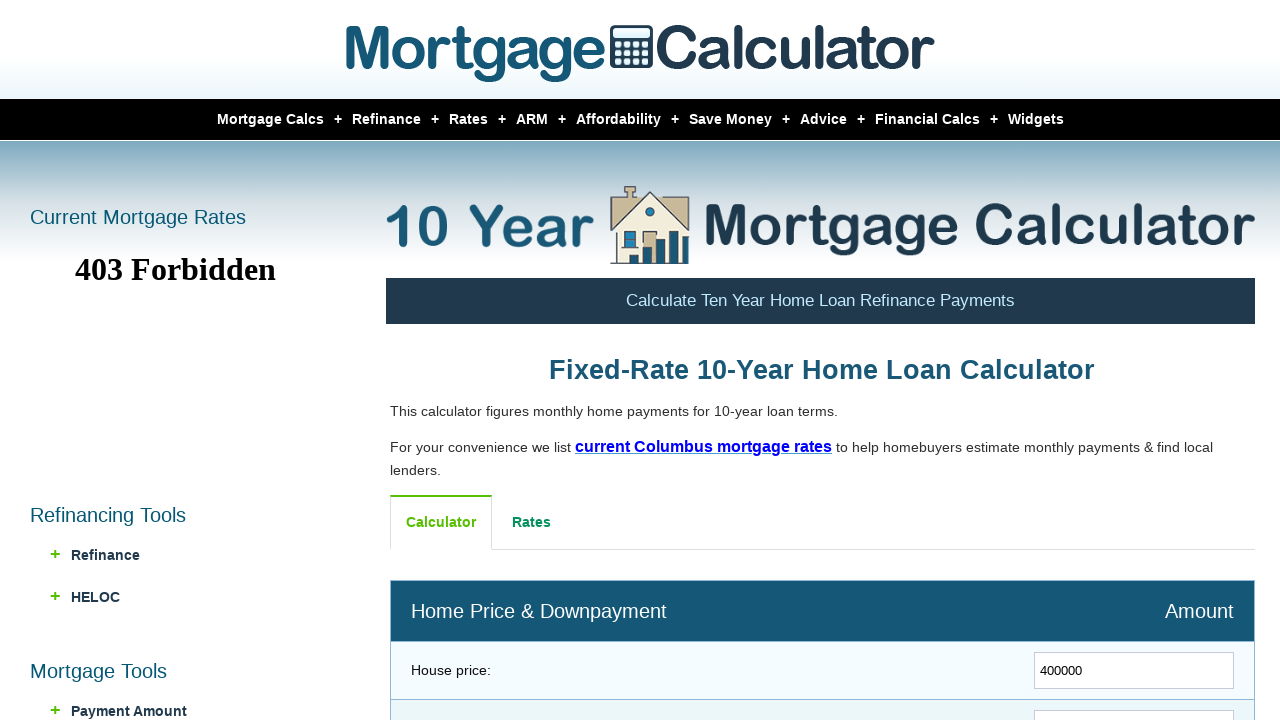

Page loaded after clicking 10 yr Fixed calculator
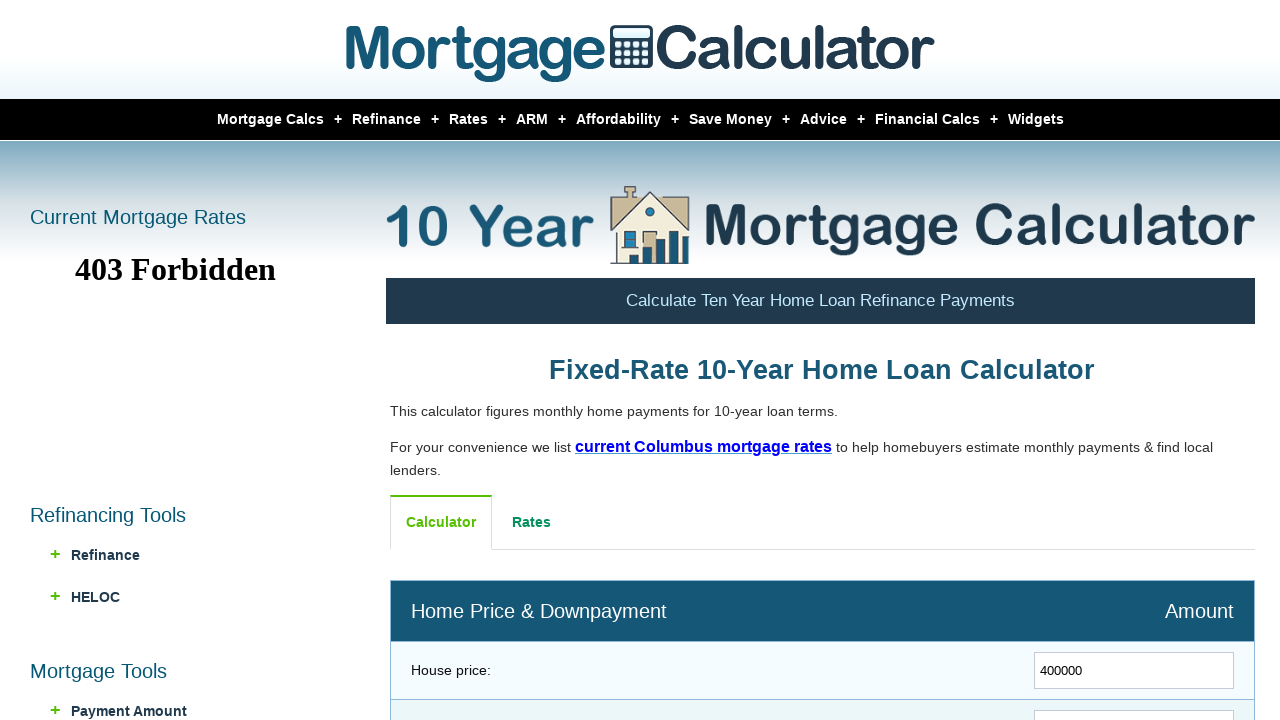

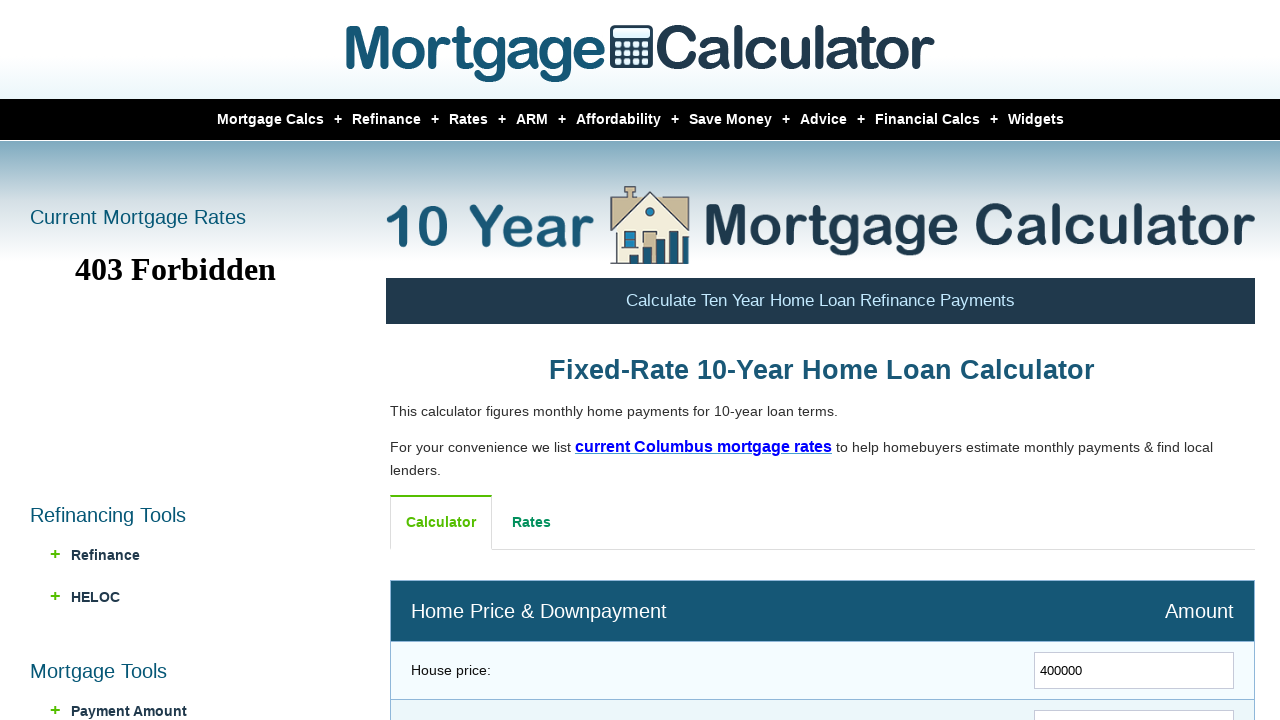